Tests radio button functionality by clicking on a radio button and verifying it becomes selected

Starting URL: https://rahulshettyacademy.com/AutomationPractice/

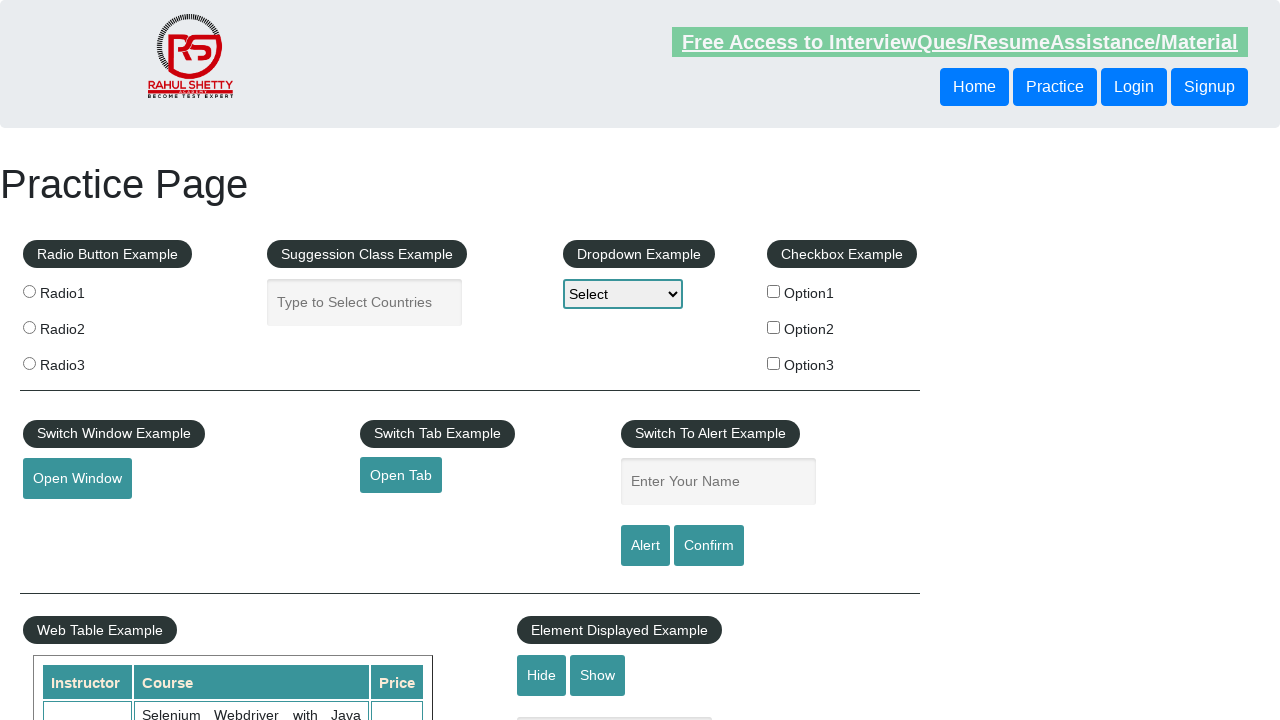

Clicked on radio button 3 at (29, 363) on input[value='radio3']
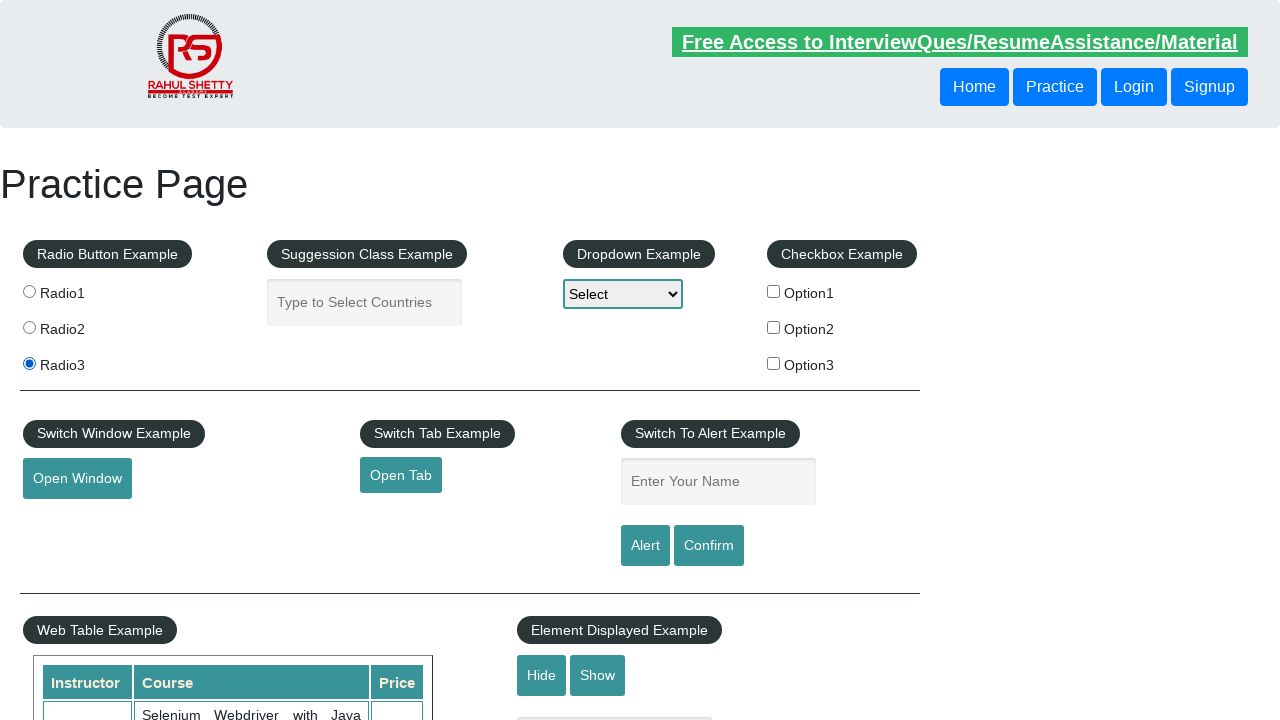

Verified radio button 3 is selected
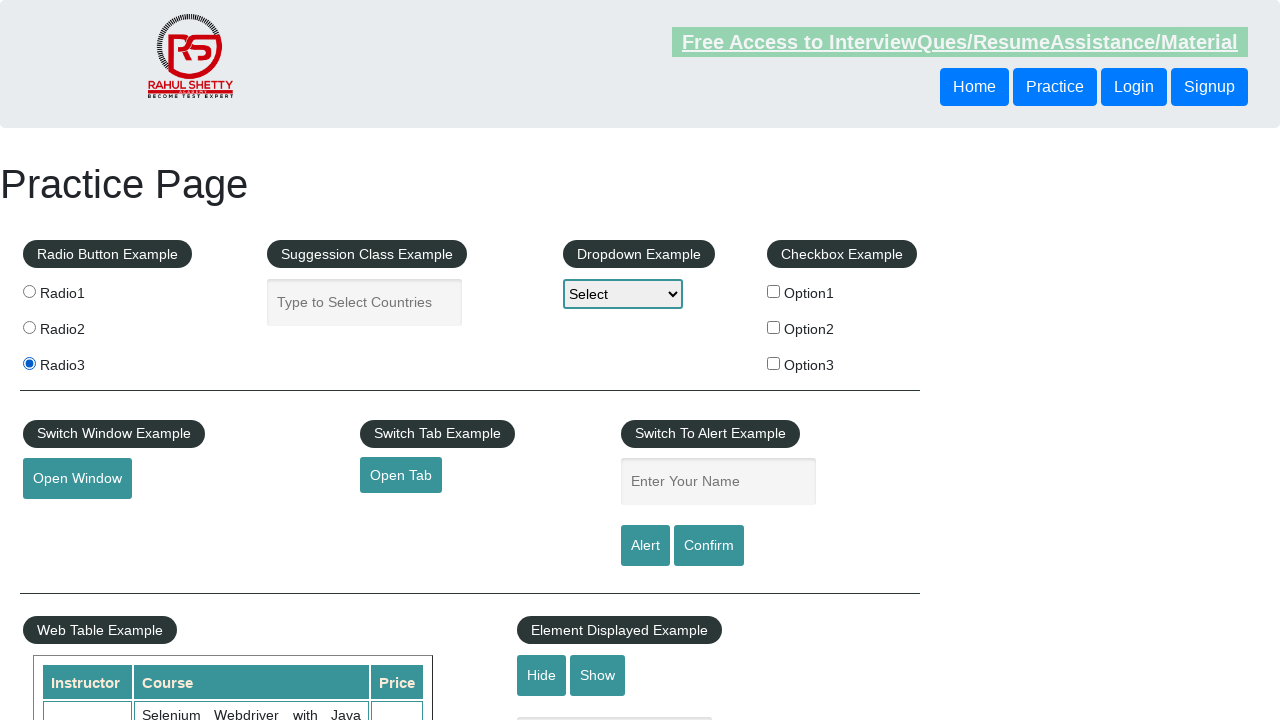

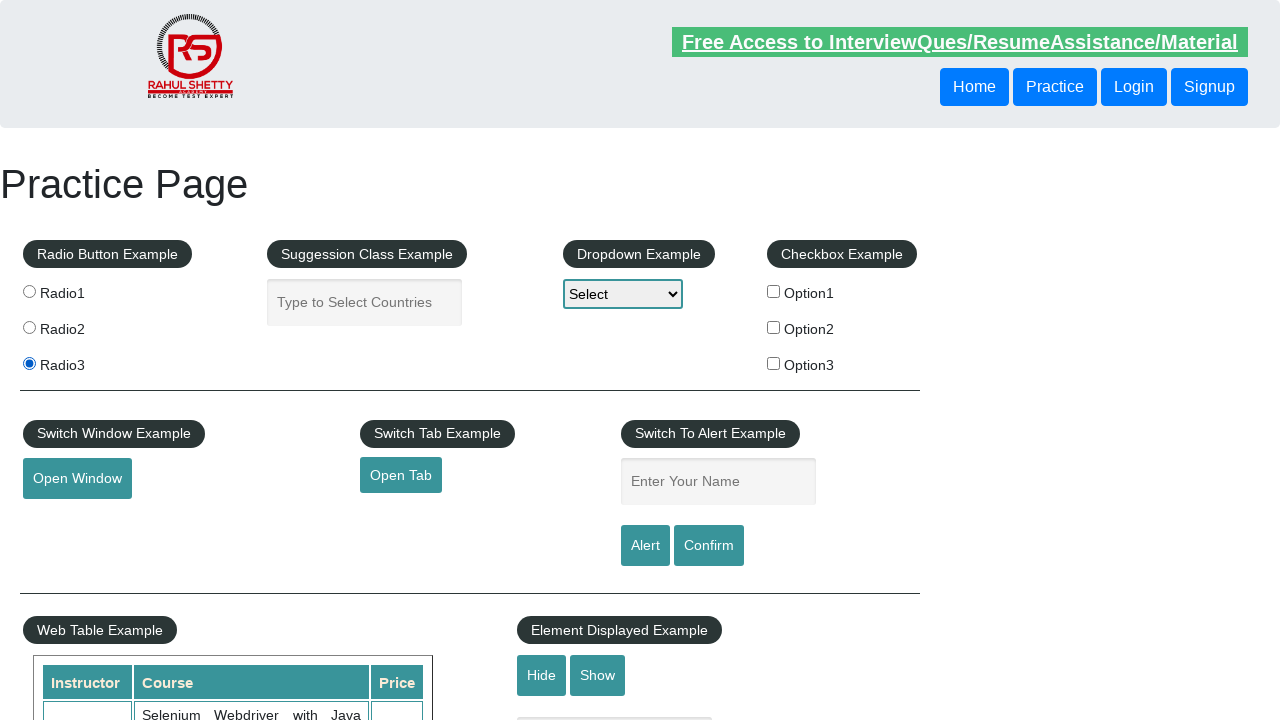